Tests that a product can be added to the cart with a specific quantity (4), then verifies the cart displays the correct quantity for that product.

Starting URL: https://automationexercise.com

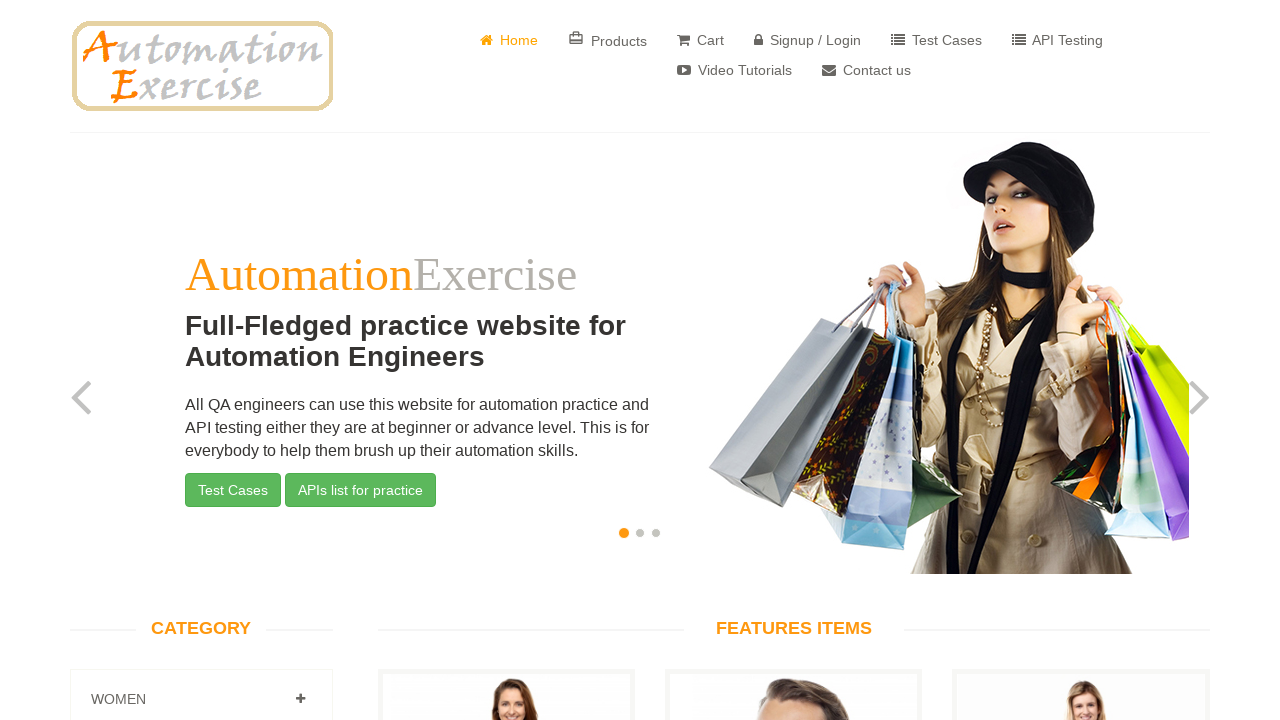

Waited for website logo to load
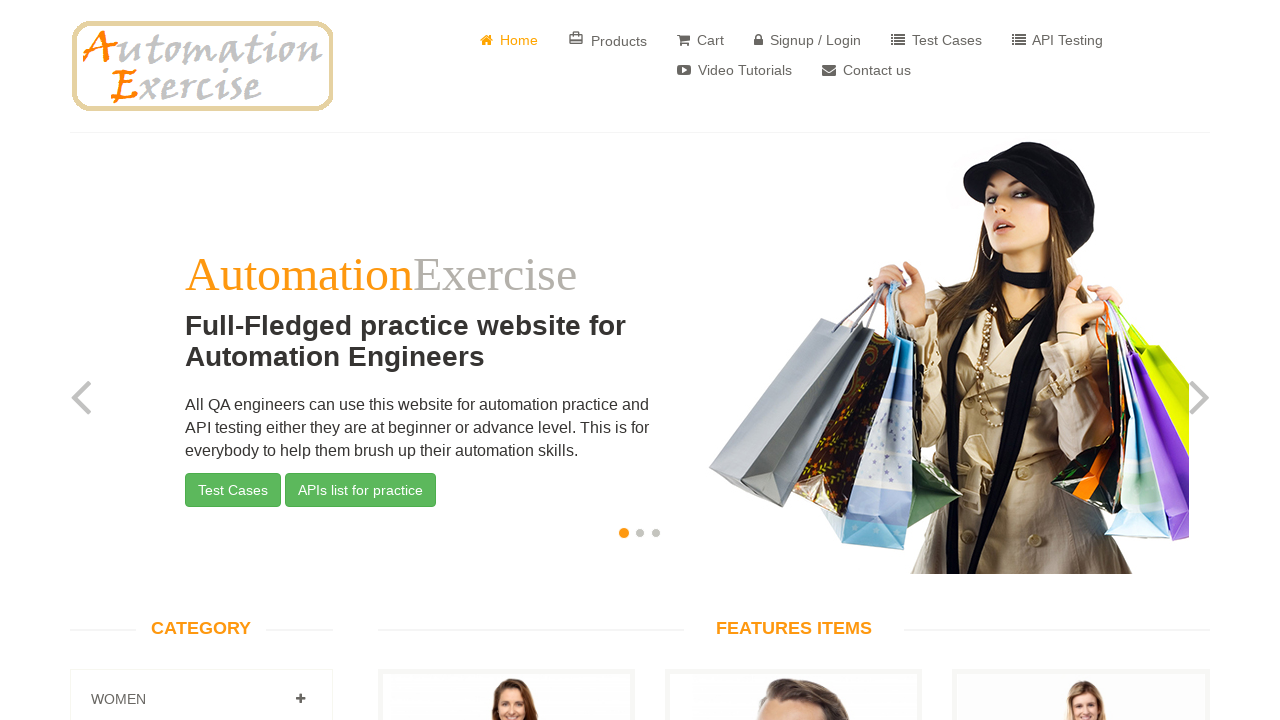

Waited for Category section to load
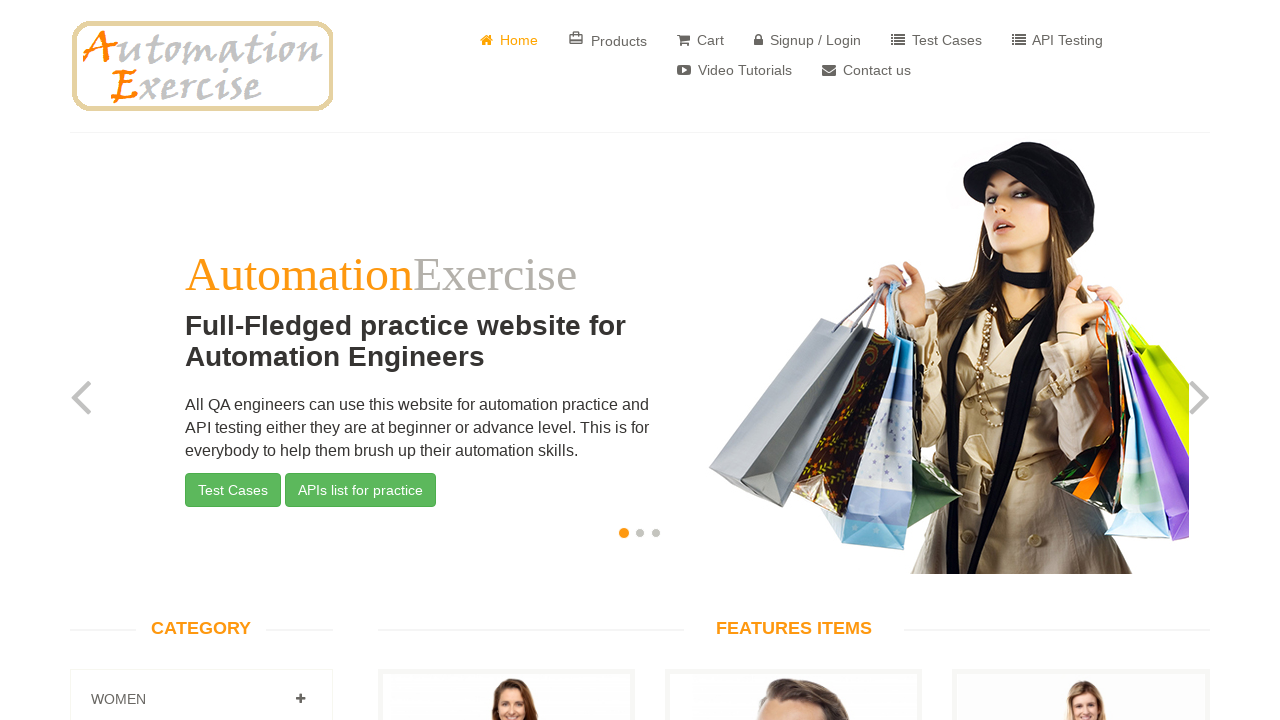

Waited for footer to load
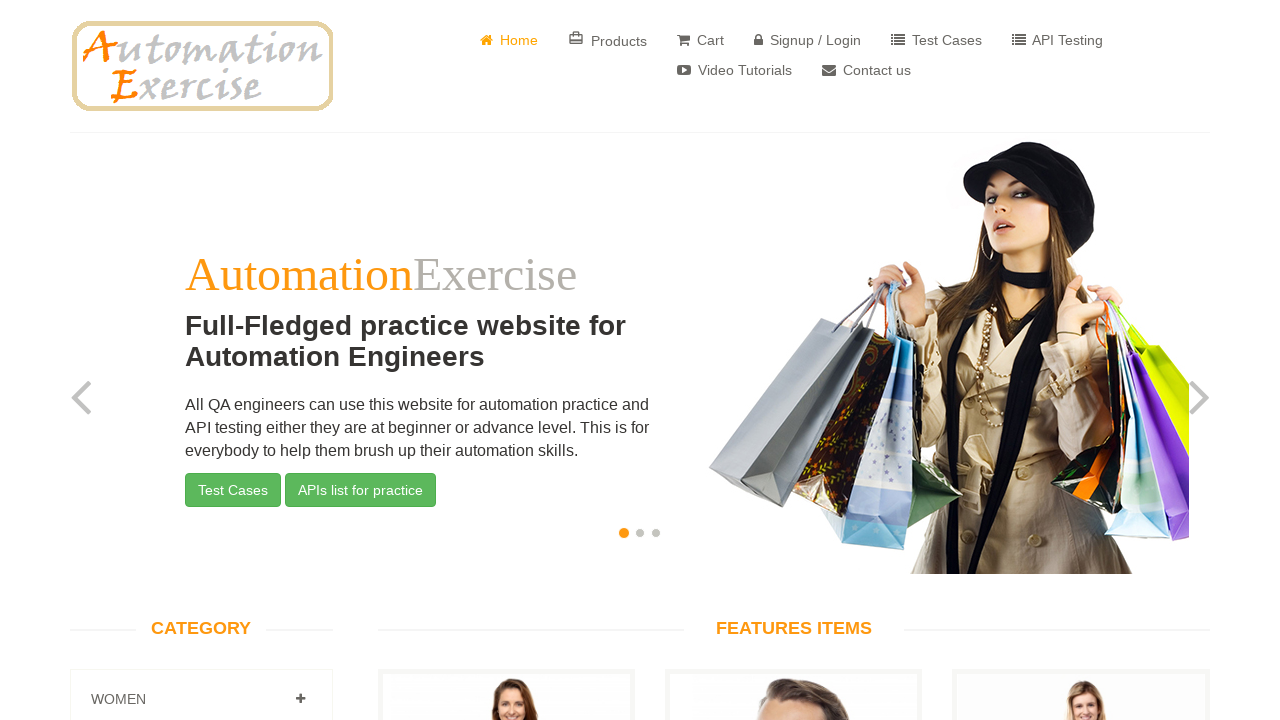

Clicked on first product to view details at (506, 361) on a[href="/product_details/1"]
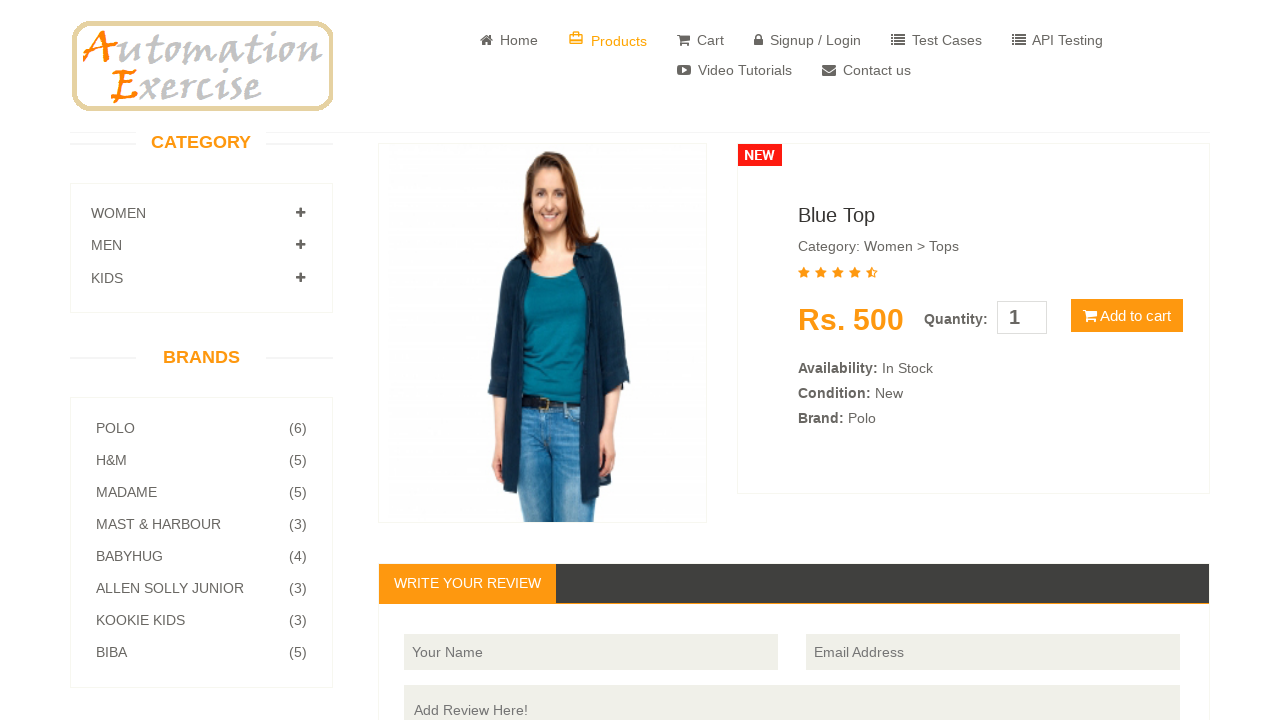

Waited for product information section to load
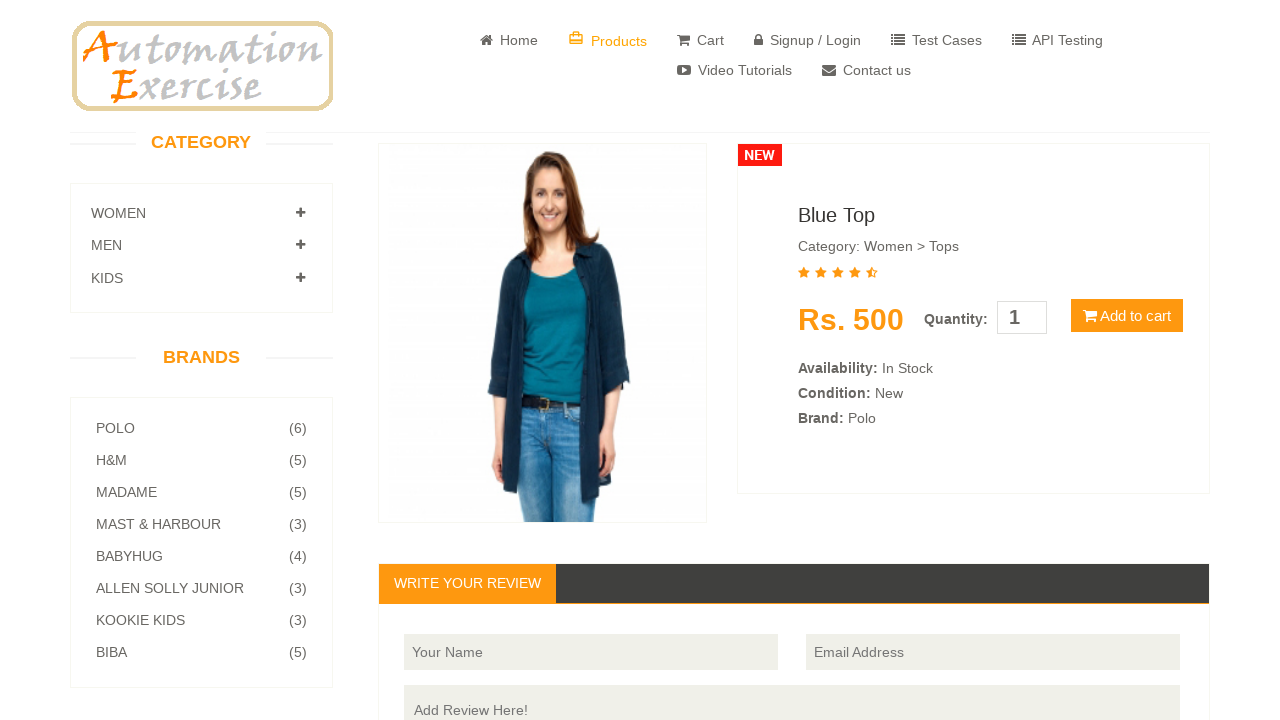

Set product quantity to 4 on #quantity
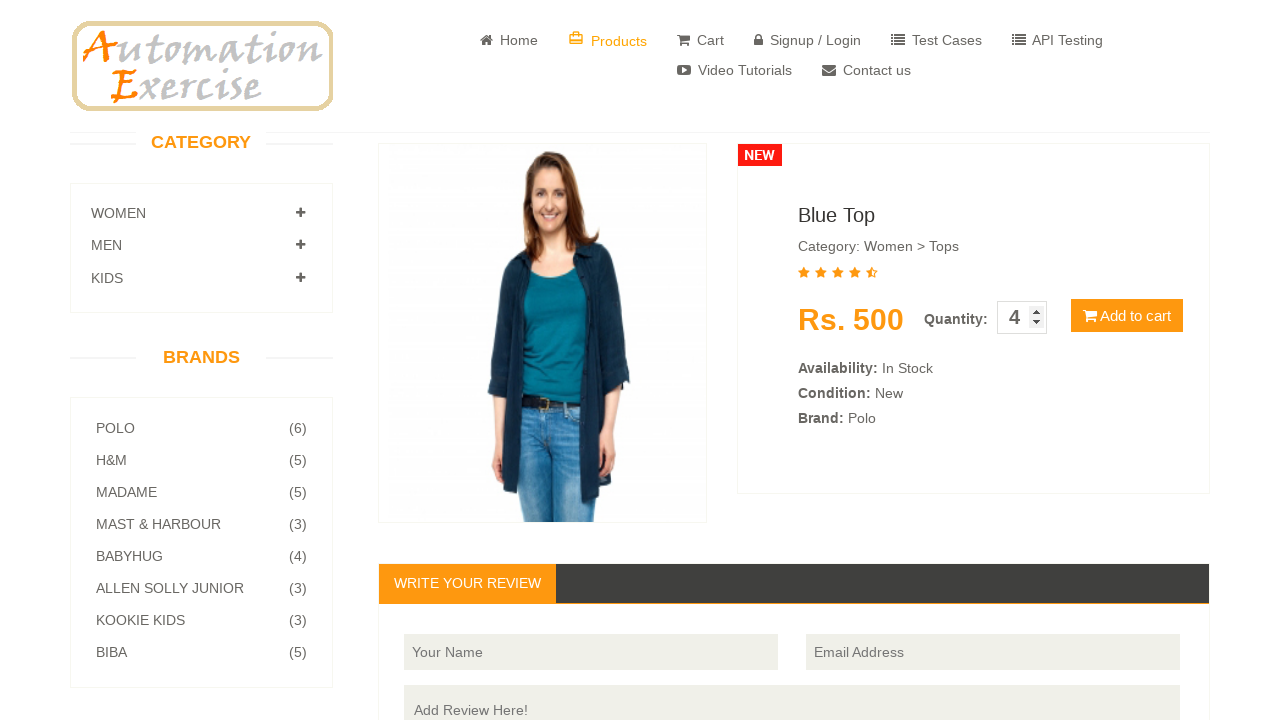

Clicked add to cart button at (1127, 316) on span button.btn.cart
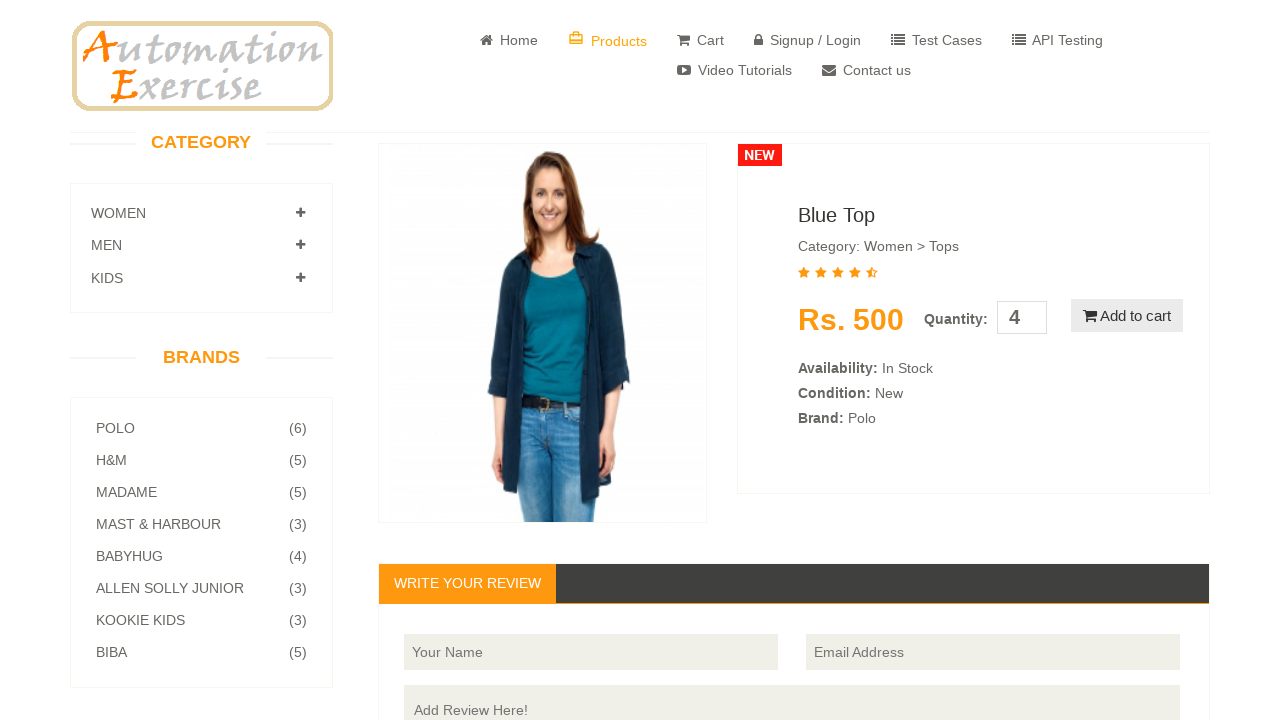

Clicked View Cart link at (640, 242) on a:has-text("View Cart")
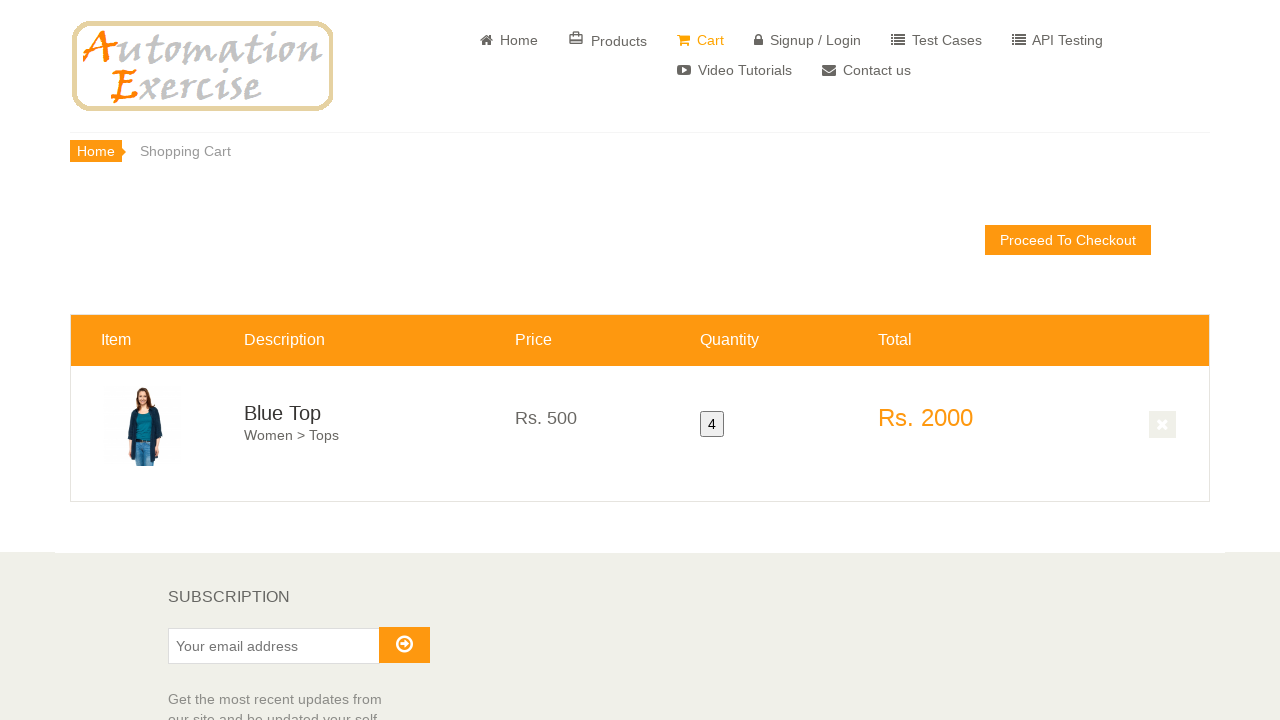

Verified cart displays product quantity of 4
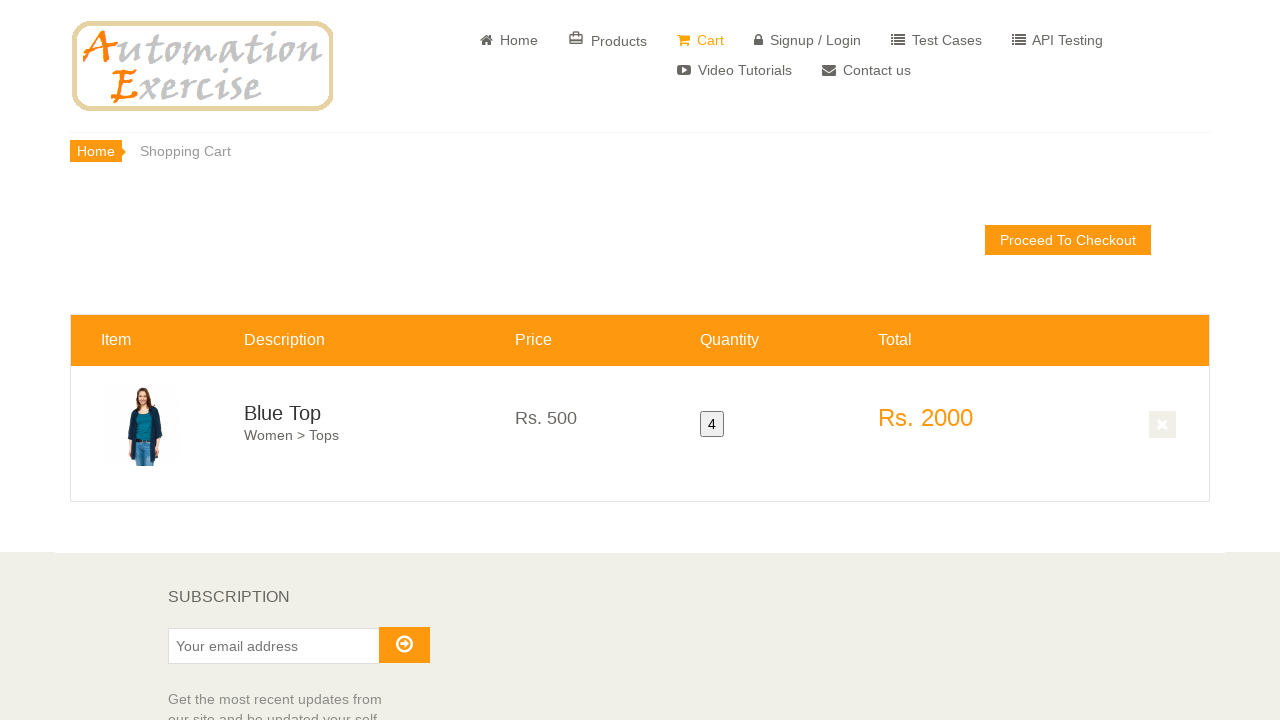

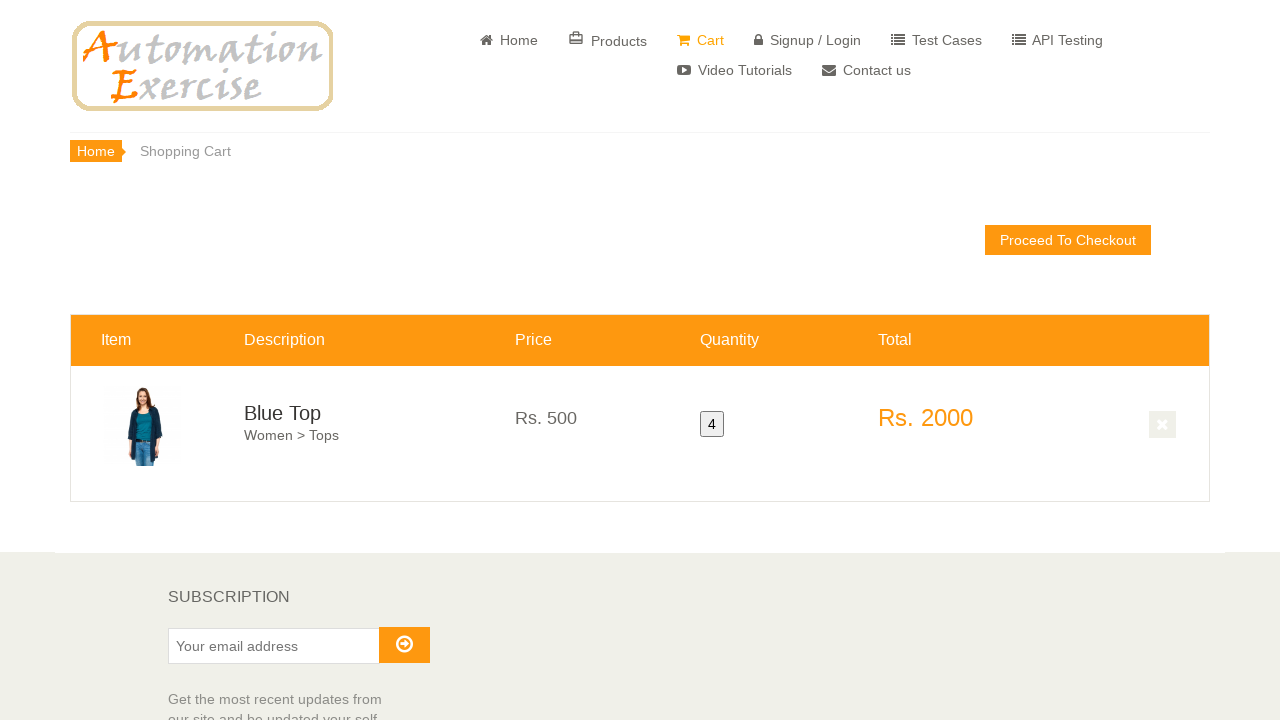